Tests that entered text is trimmed when editing a todo item.

Starting URL: https://demo.playwright.dev/todomvc

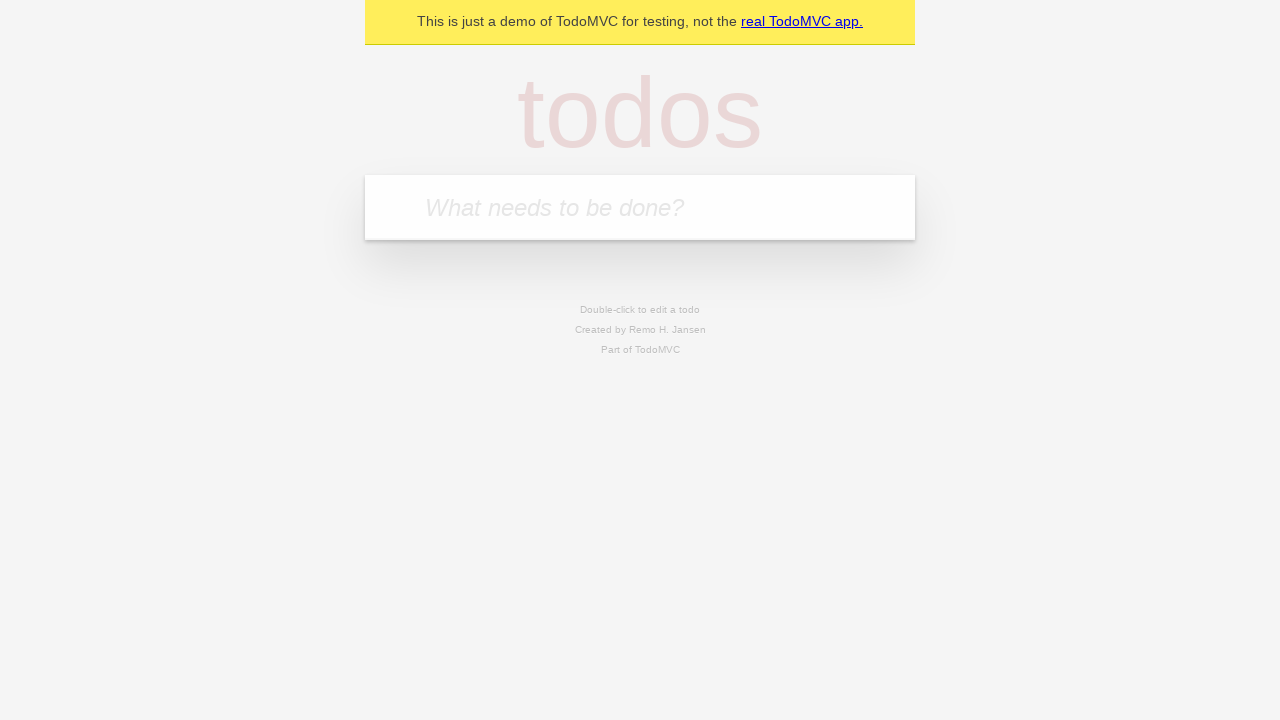

Filled todo input with 'buy some cheese' on internal:attr=[placeholder="What needs to be done?"i]
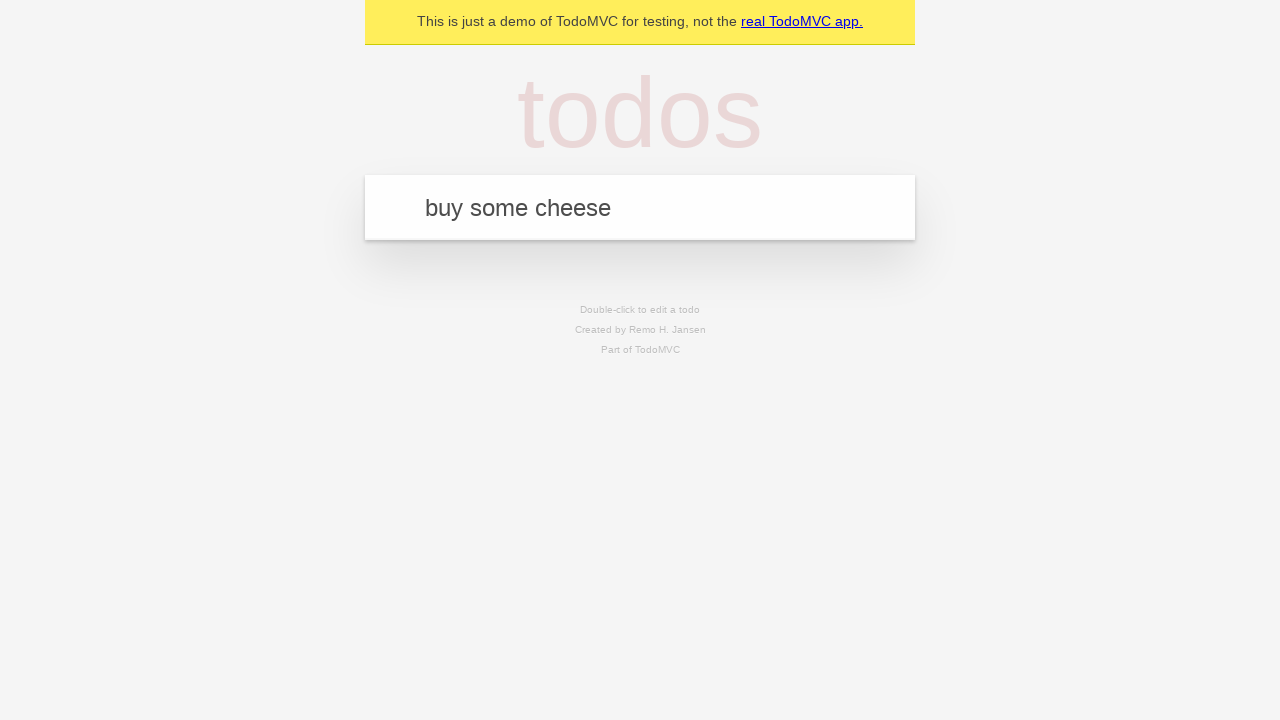

Pressed Enter to create first todo on internal:attr=[placeholder="What needs to be done?"i]
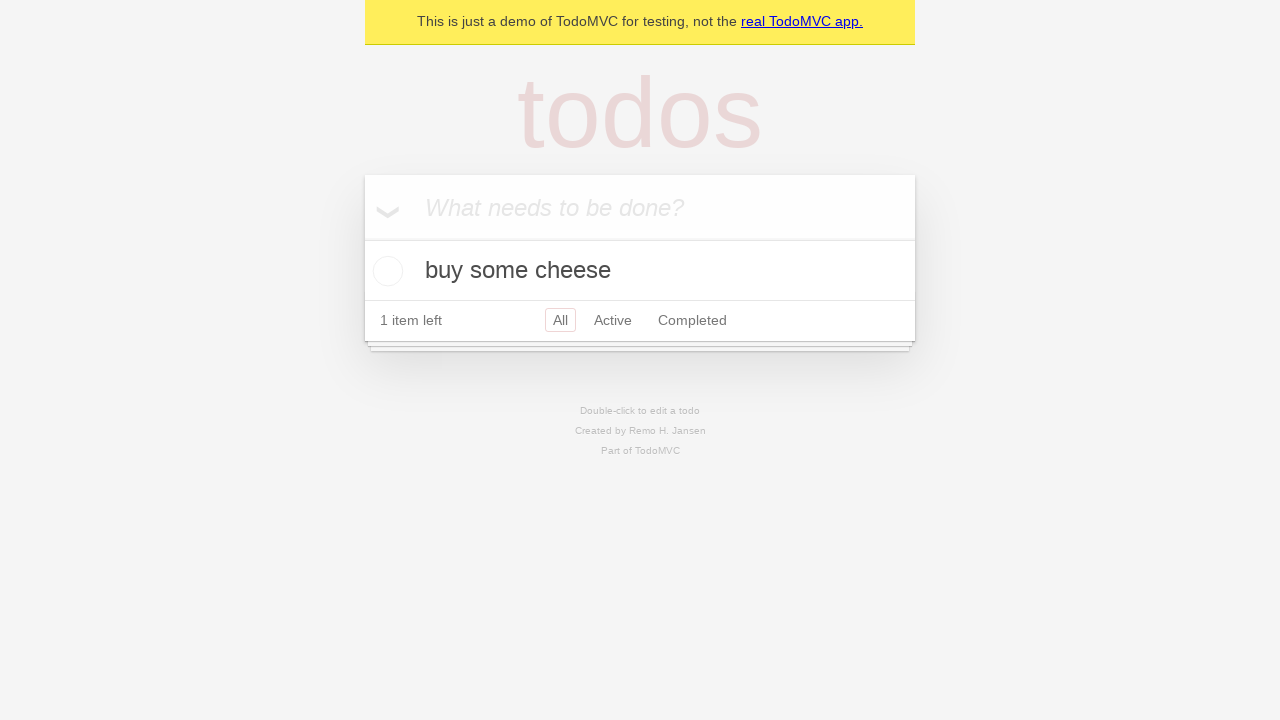

Filled todo input with 'feed the cat' on internal:attr=[placeholder="What needs to be done?"i]
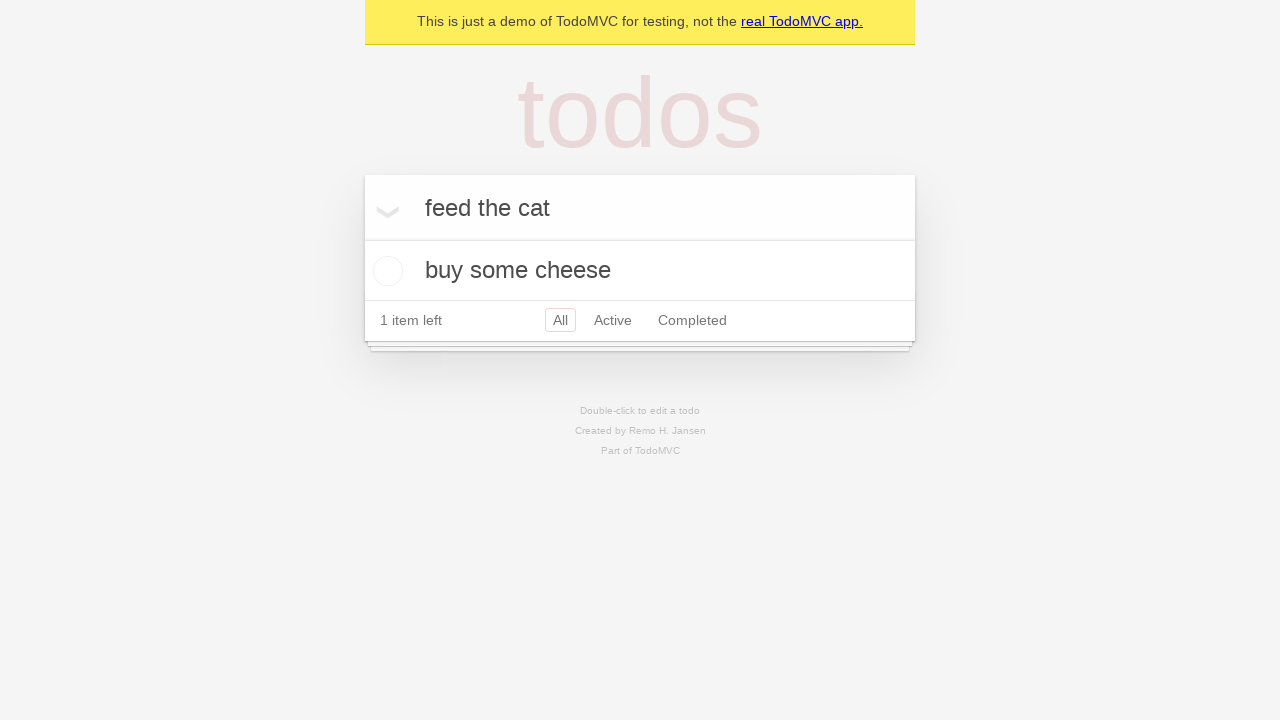

Pressed Enter to create second todo on internal:attr=[placeholder="What needs to be done?"i]
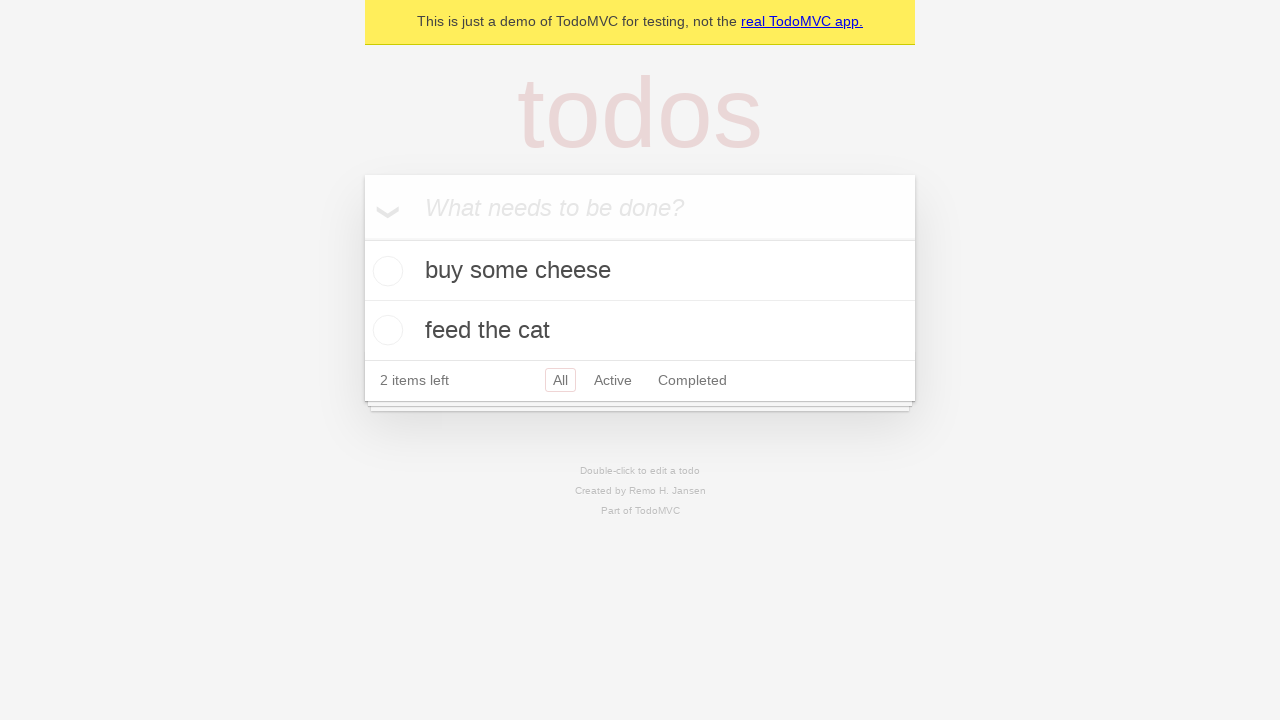

Filled todo input with 'book a doctors appointment' on internal:attr=[placeholder="What needs to be done?"i]
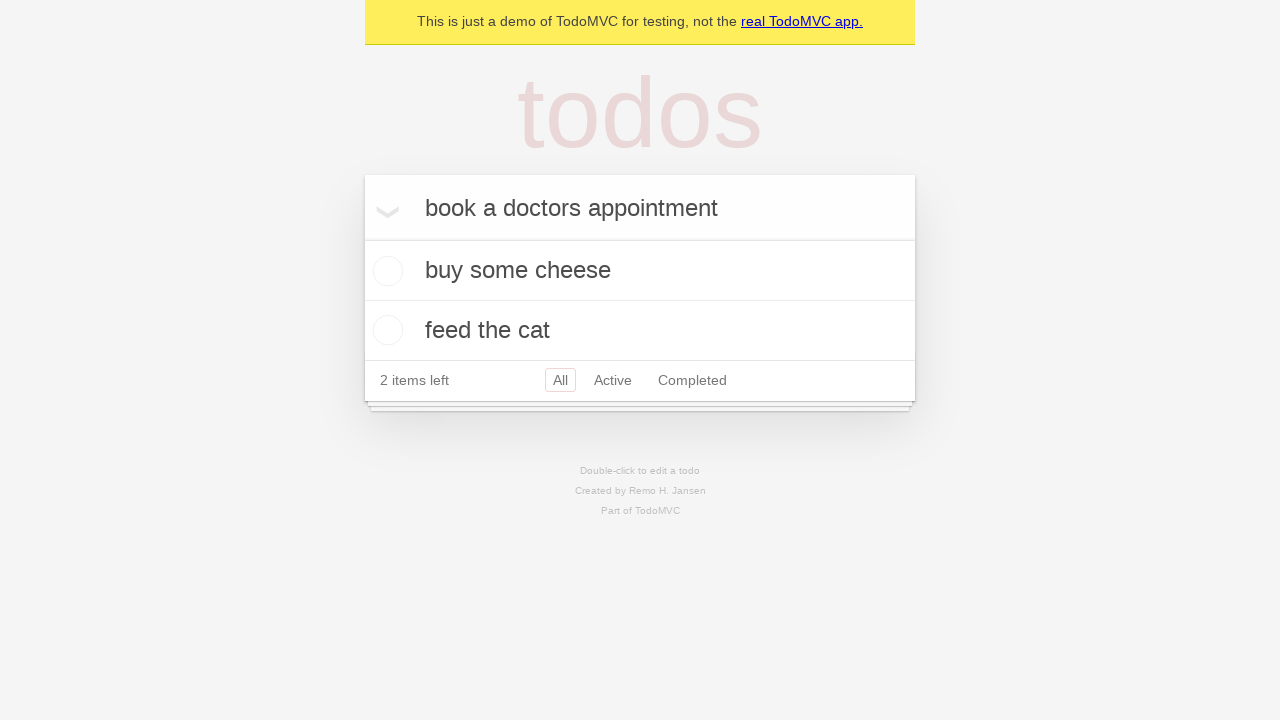

Pressed Enter to create third todo on internal:attr=[placeholder="What needs to be done?"i]
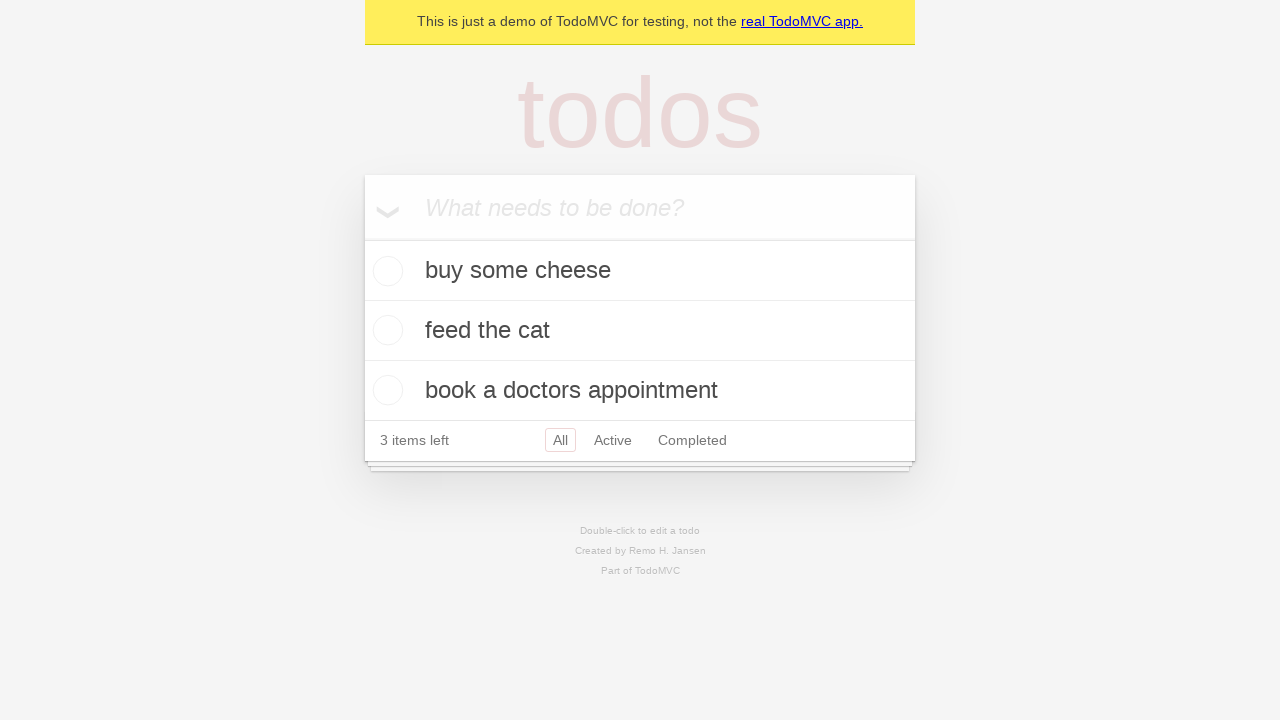

Waited for all three todo items to load
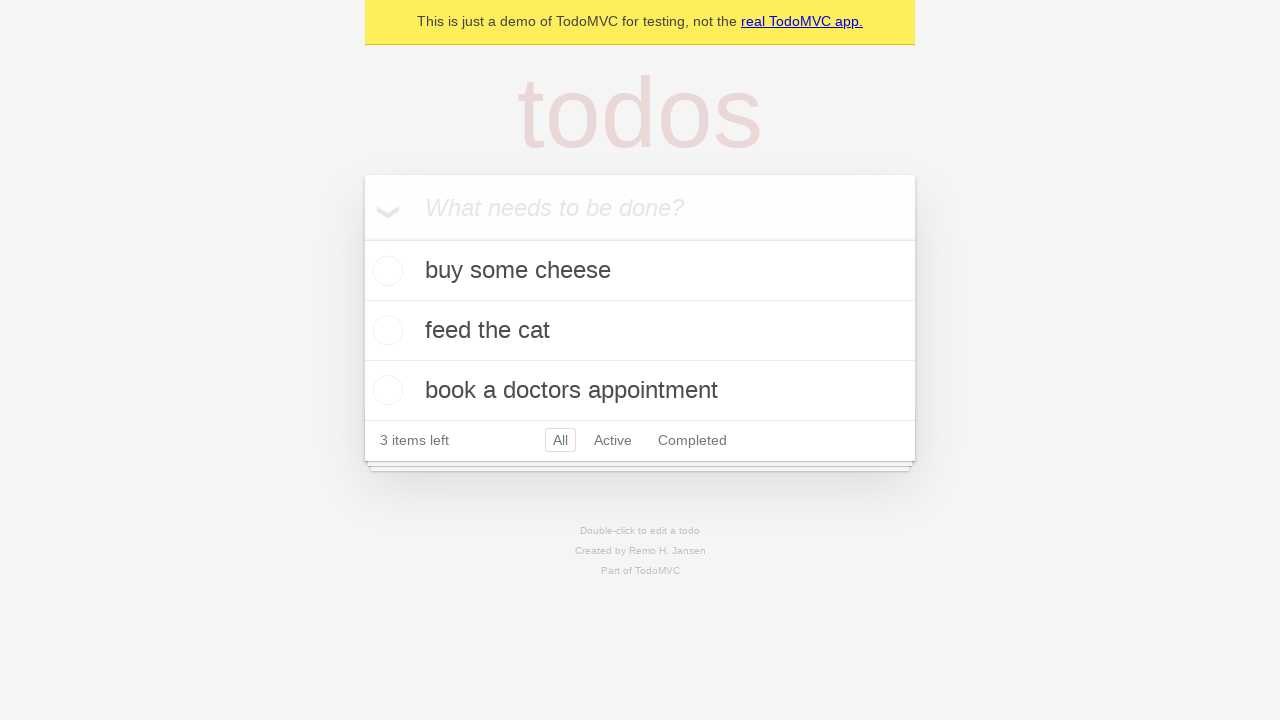

Double-clicked second todo item to enter edit mode at (640, 331) on [data-testid='todo-item'] >> nth=1
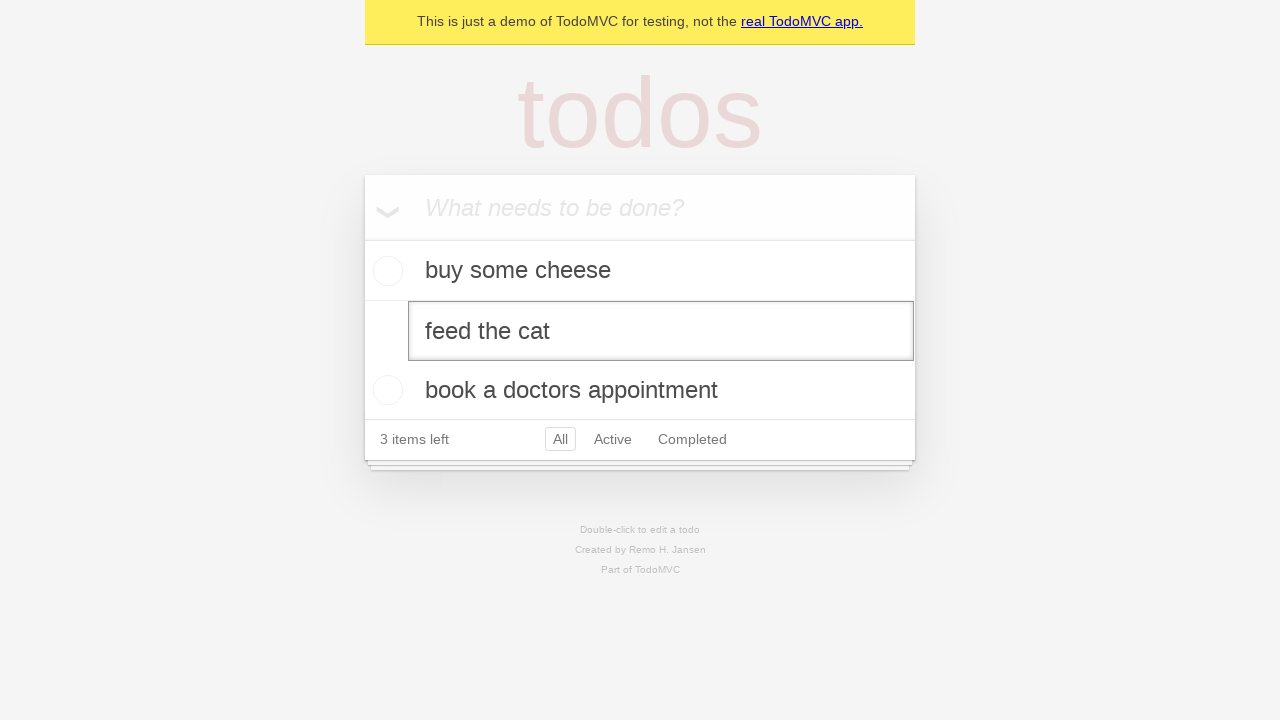

Filled edit field with text containing leading and trailing whitespace on [data-testid='todo-item'] >> nth=1 >> internal:role=textbox[name="Edit"i]
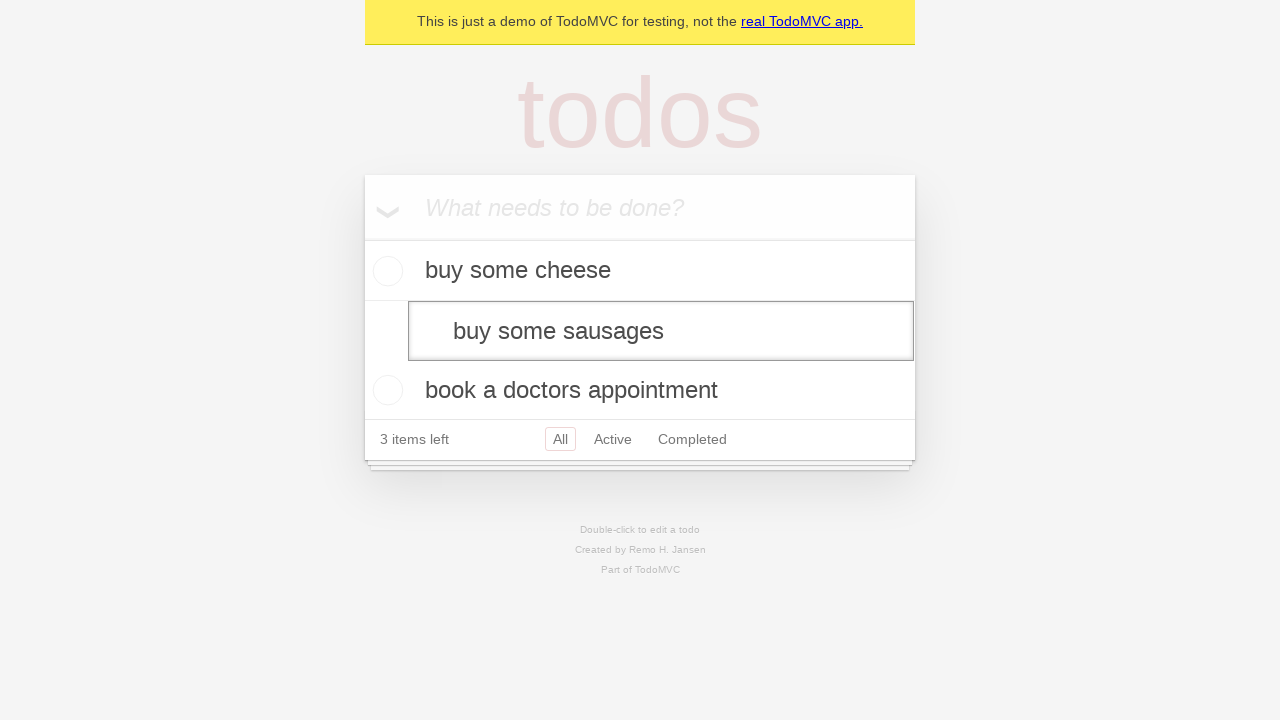

Pressed Enter to confirm edit and verify text is trimmed on [data-testid='todo-item'] >> nth=1 >> internal:role=textbox[name="Edit"i]
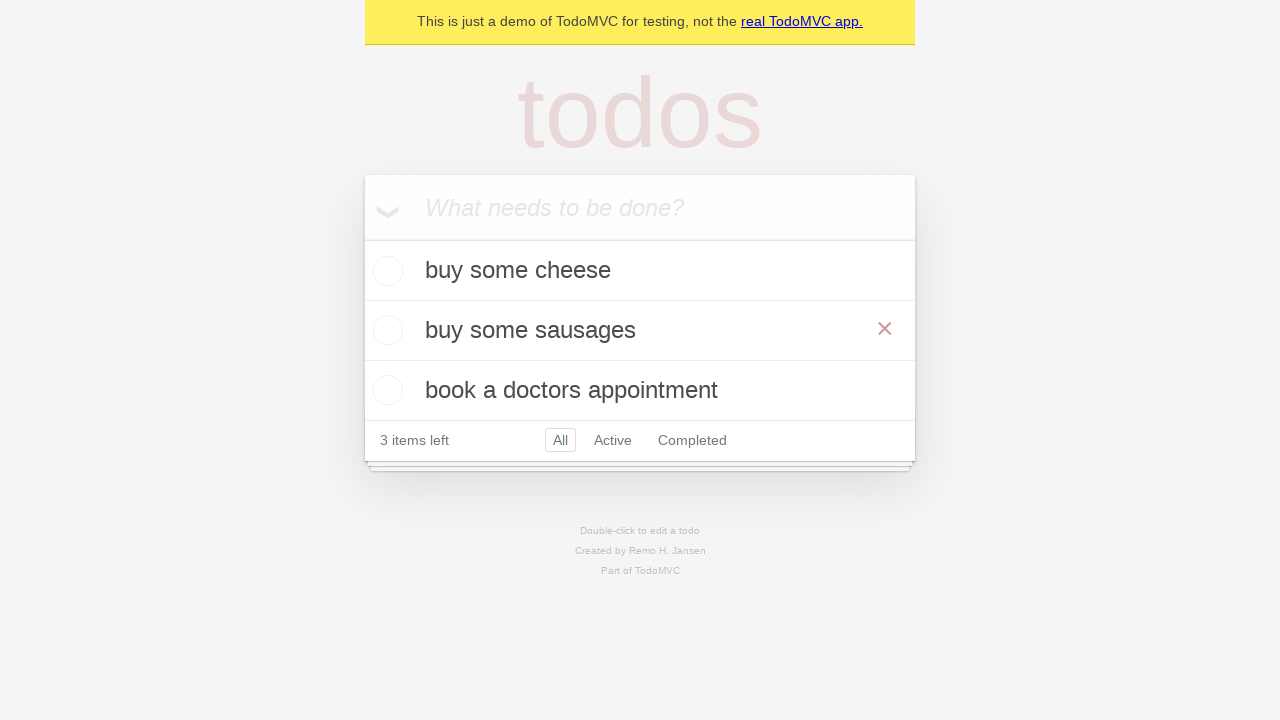

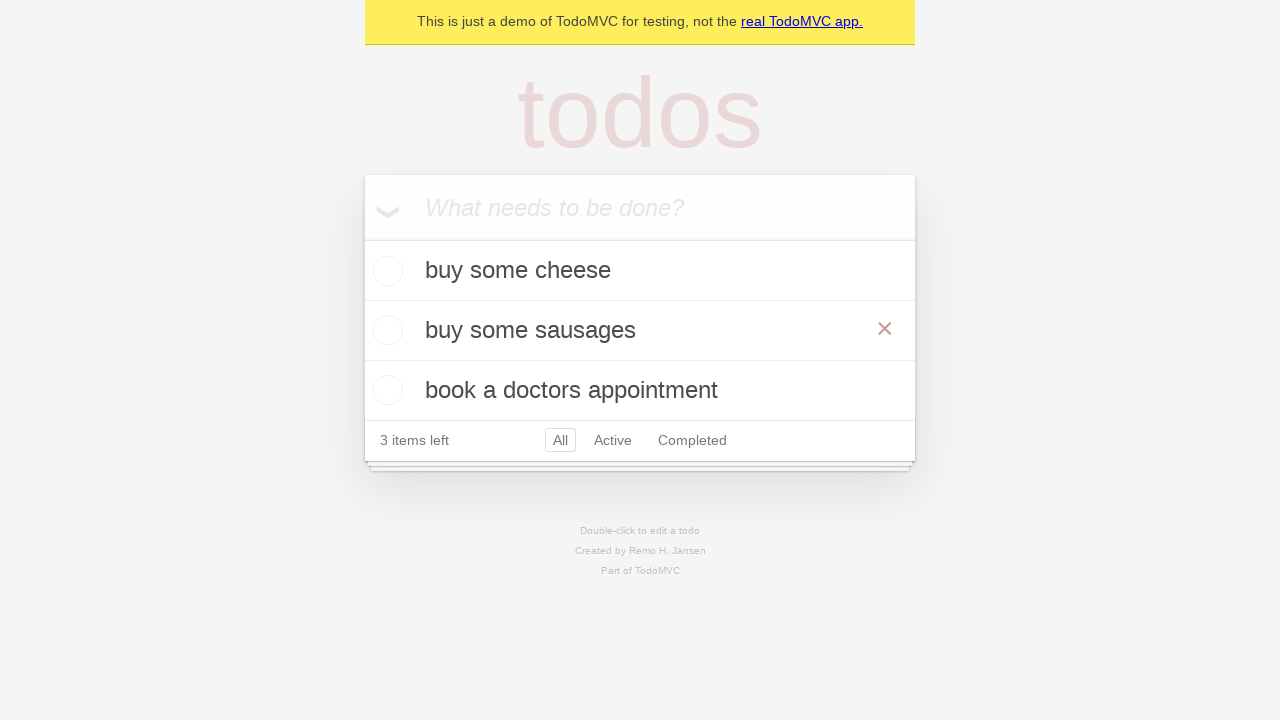